Tests Delta Airlines calendar date picker by navigating to October and selecting the 14th day

Starting URL: https://www.delta.com/

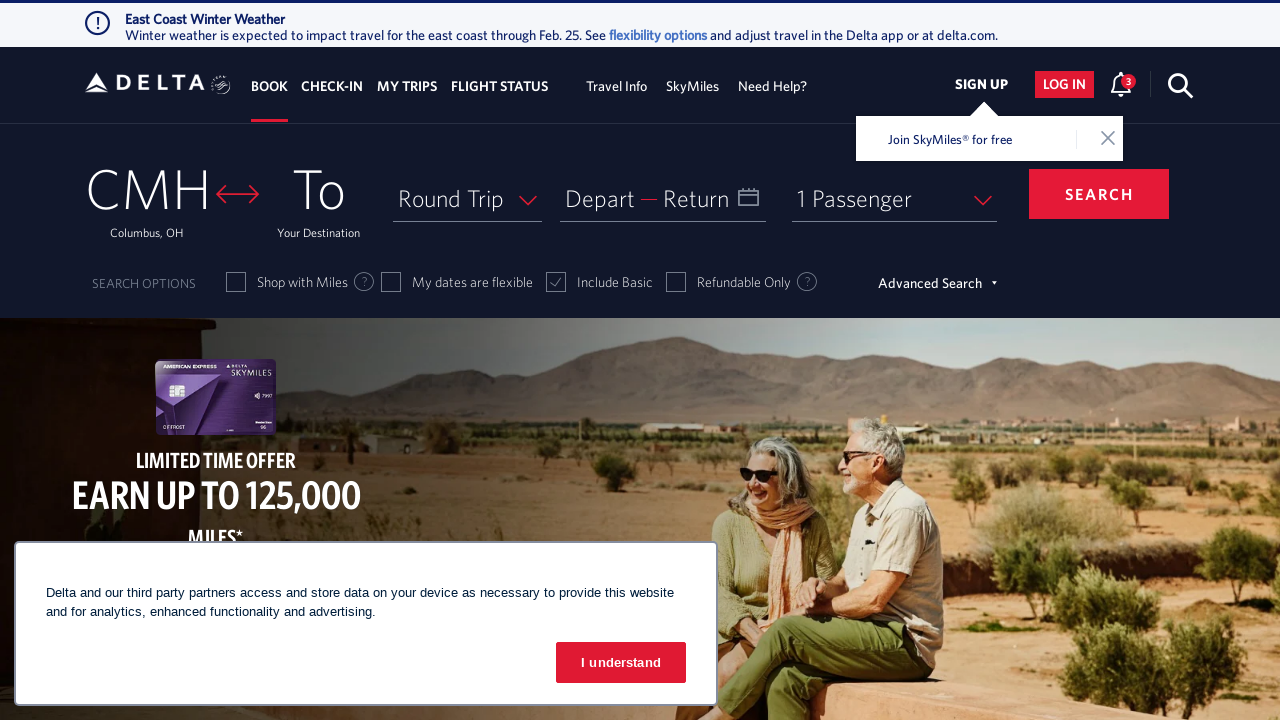

Clicked on calendar icon to open date picker at (663, 198) on div.calDispValueCont.icon-Calendar
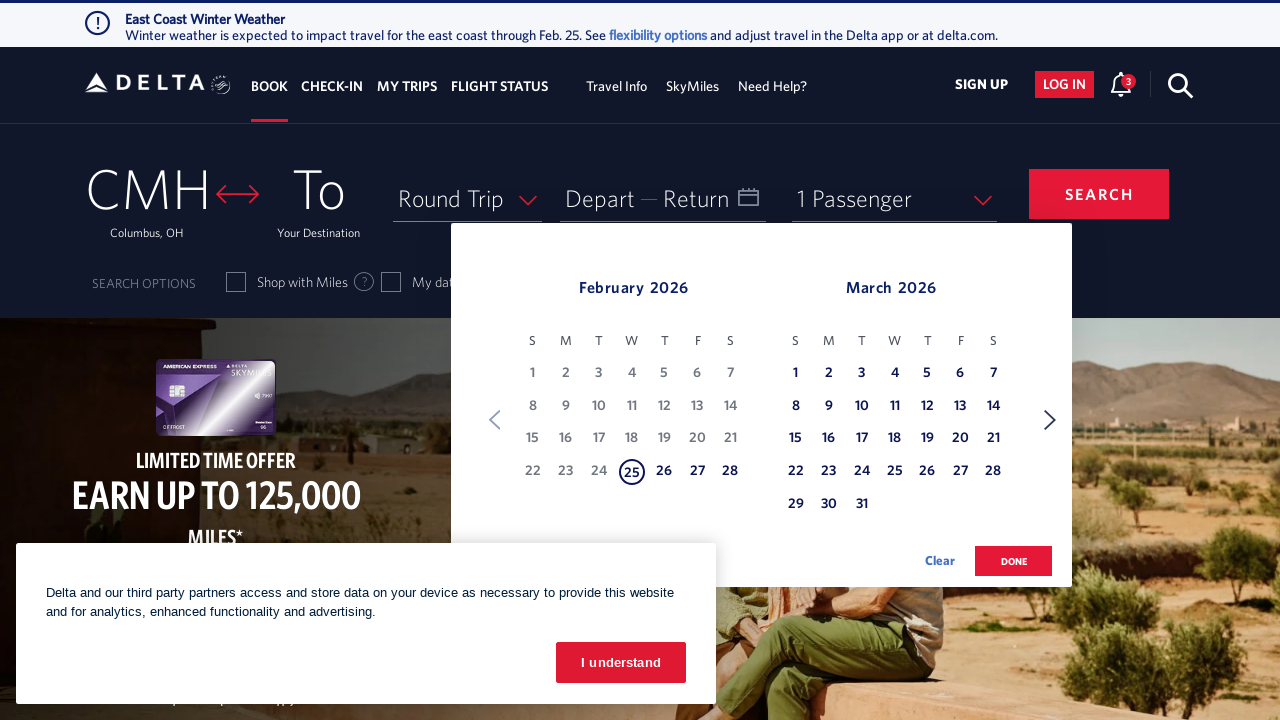

Clicked next month button to navigate towards October at (1050, 420) on a[class='dl-datepicker-1'] span[class='monthSelector']
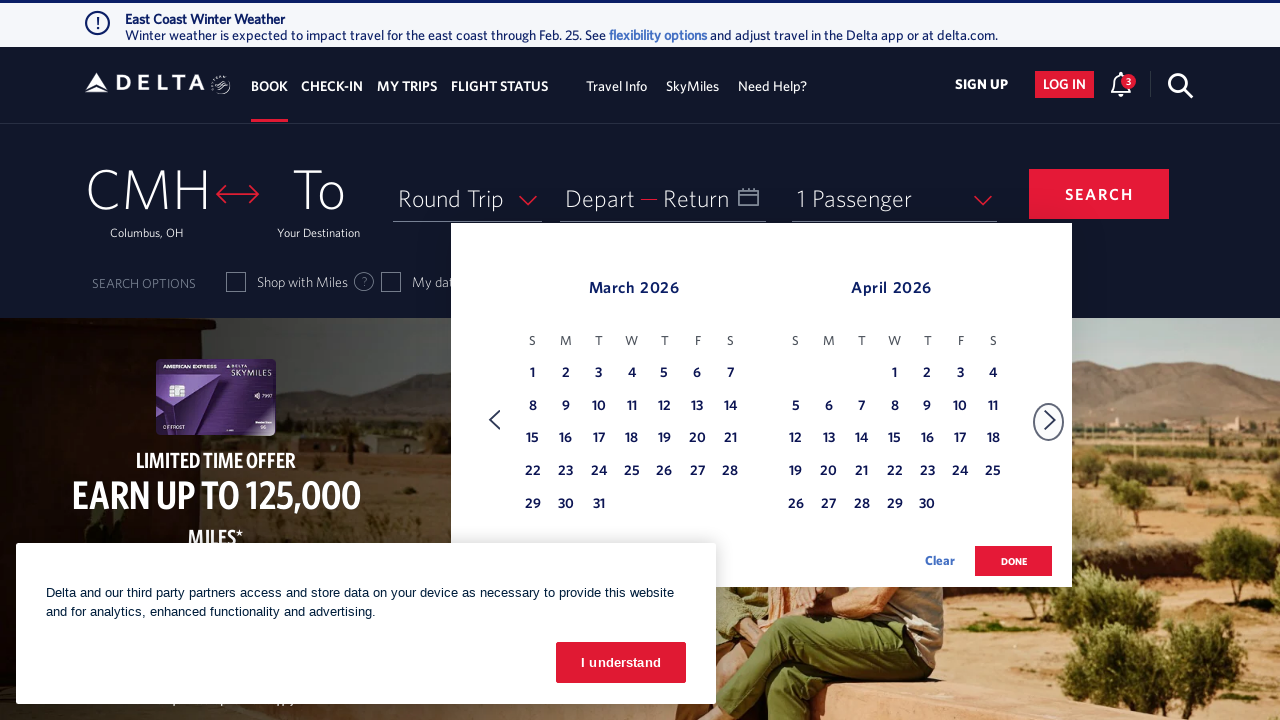

Clicked next month button to navigate towards October at (1050, 420) on a[class='dl-datepicker-1'] span[class='monthSelector']
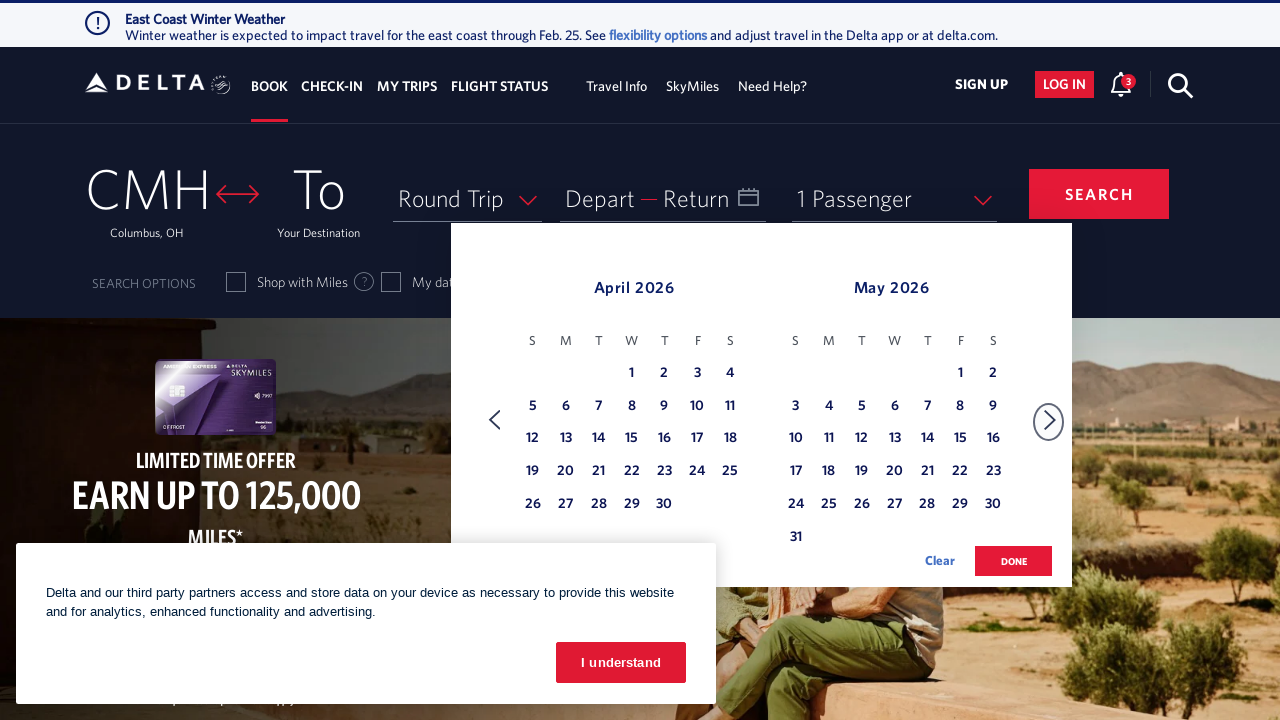

Clicked next month button to navigate towards October at (1050, 420) on a[class='dl-datepicker-1'] span[class='monthSelector']
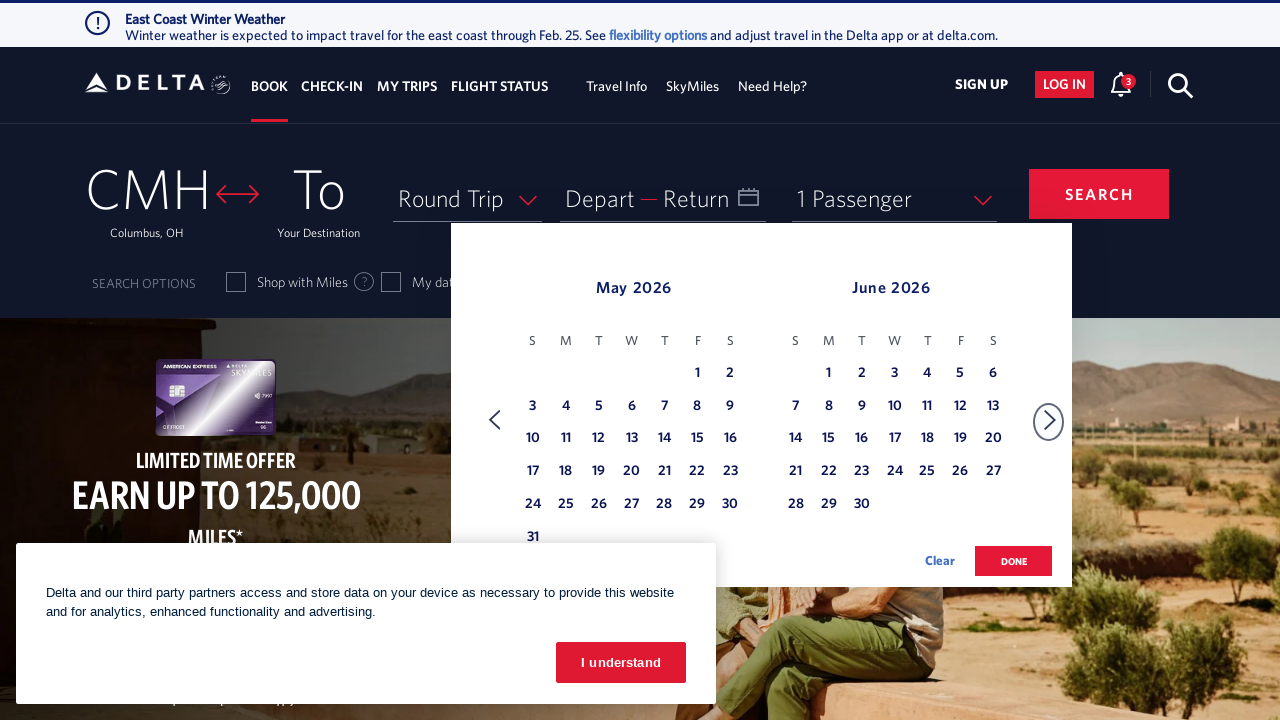

Clicked next month button to navigate towards October at (1050, 420) on a[class='dl-datepicker-1'] span[class='monthSelector']
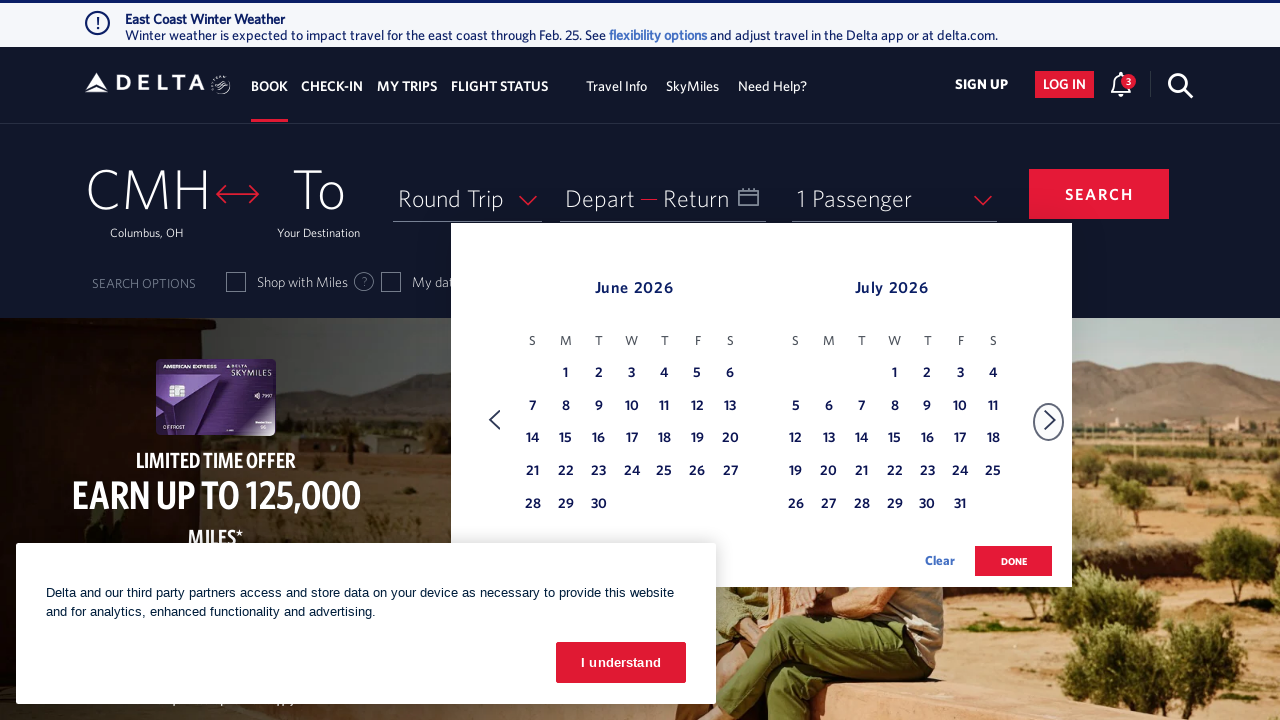

Clicked next month button to navigate towards October at (1050, 420) on a[class='dl-datepicker-1'] span[class='monthSelector']
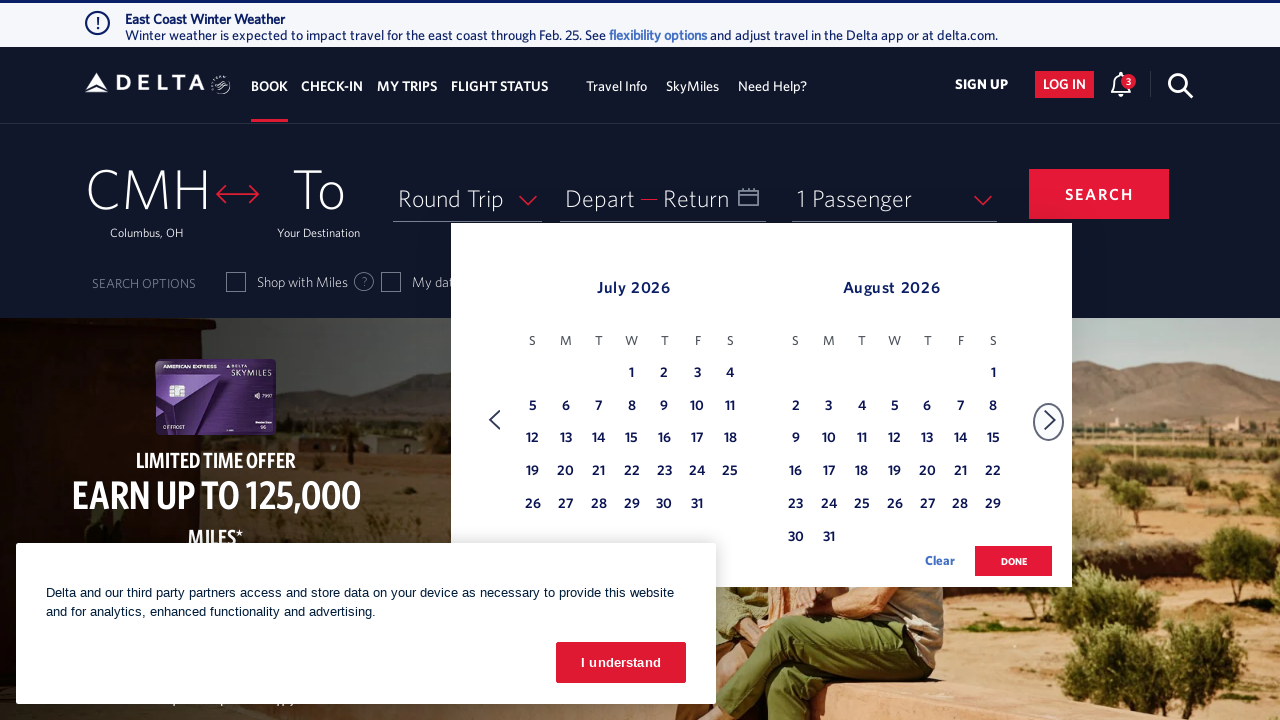

Clicked next month button to navigate towards October at (1050, 420) on a[class='dl-datepicker-1'] span[class='monthSelector']
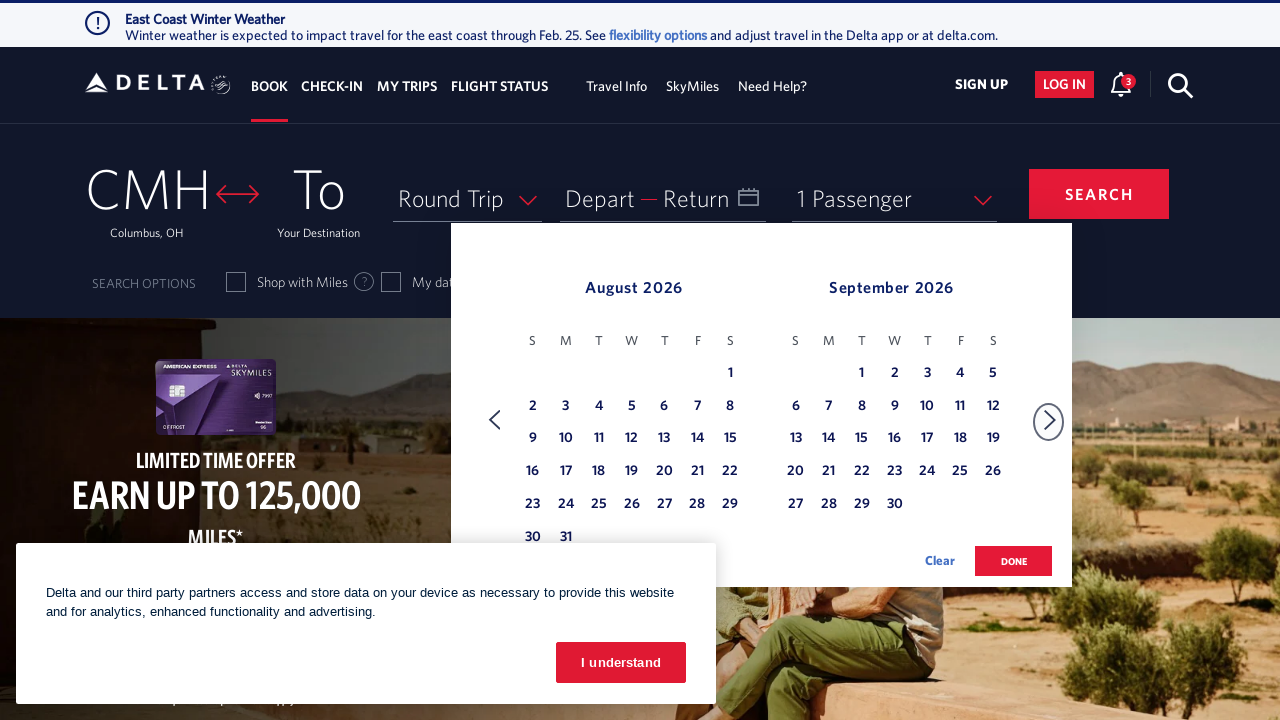

Clicked next month button to navigate towards October at (1050, 420) on a[class='dl-datepicker-1'] span[class='monthSelector']
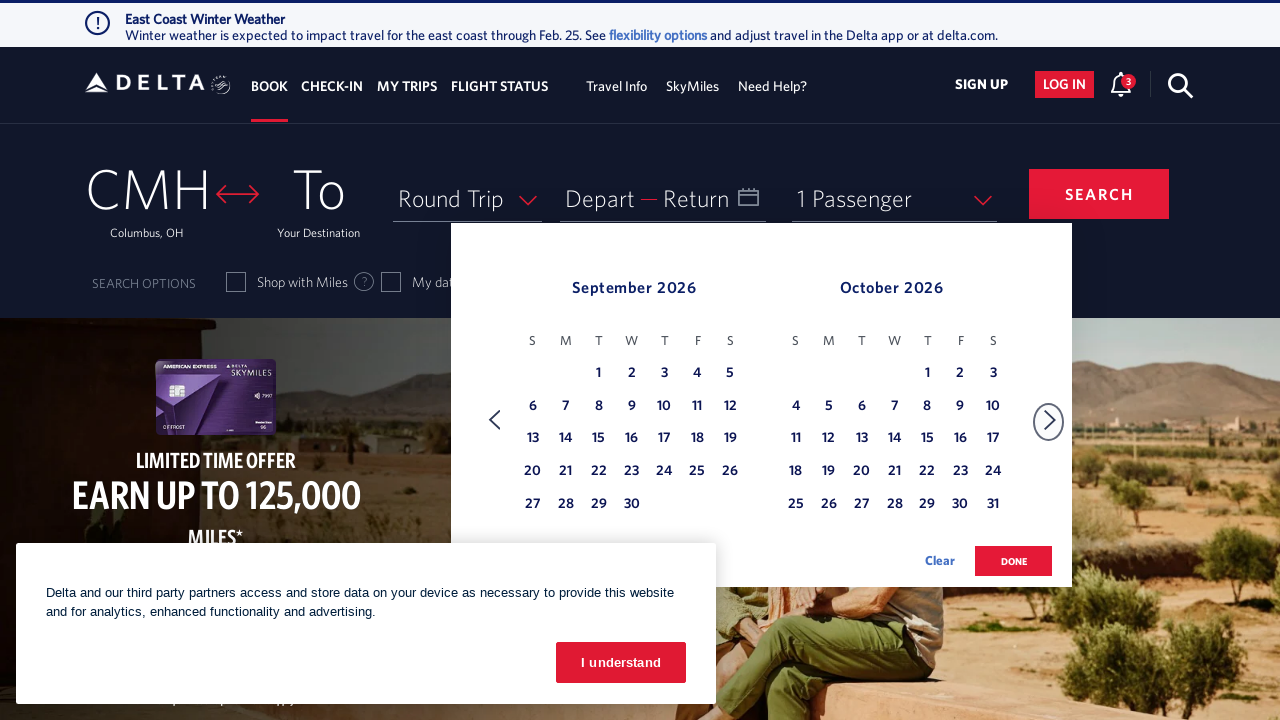

Selected the 14th day of October from the calendar at (566, 439) on .dl-datepicker-available-day >> nth=13
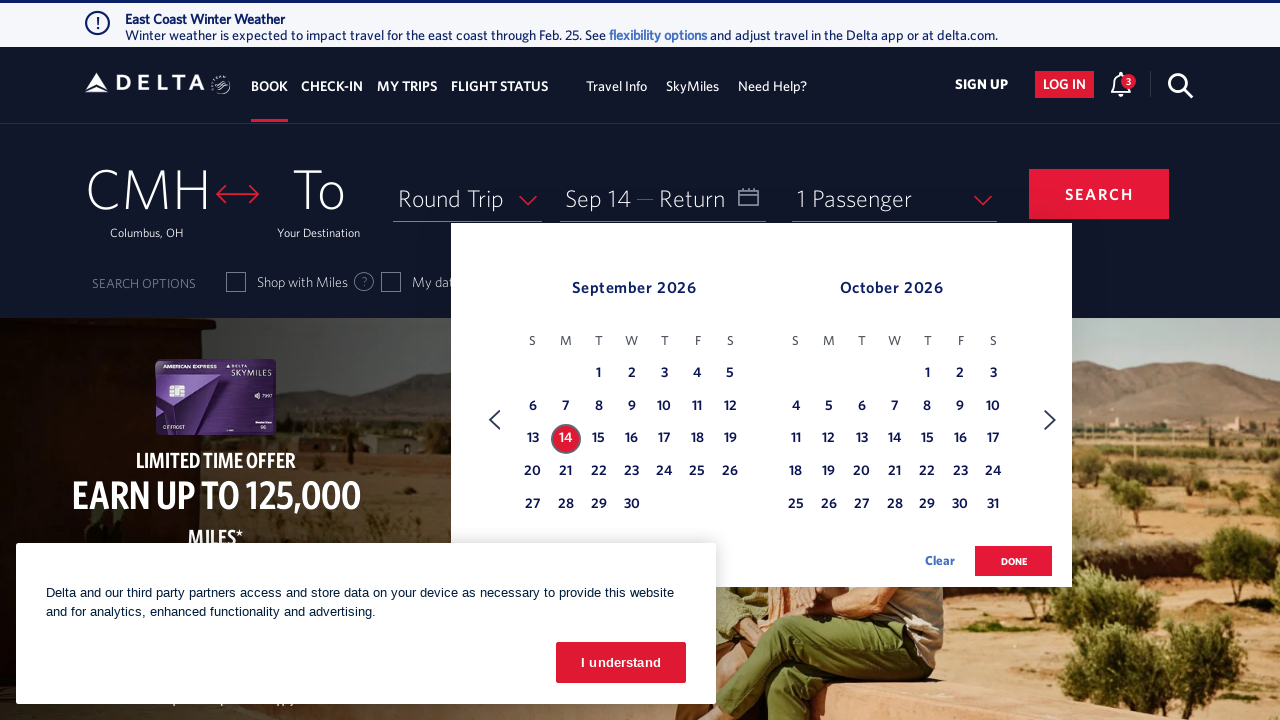

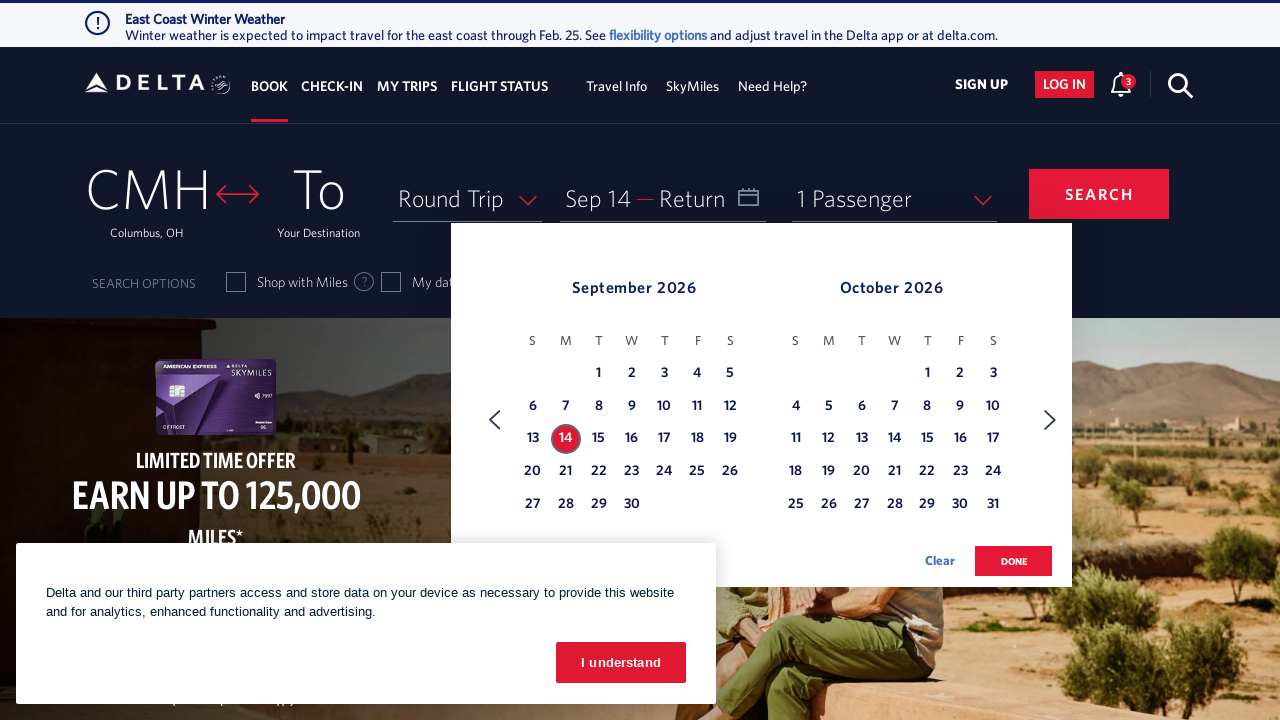